Tests scrolling functionality on a page, scrolls to a table, and validates the sum of values in the 4th column against the displayed total

Starting URL: https://rahulshettyacademy.com/AutomationPractice/

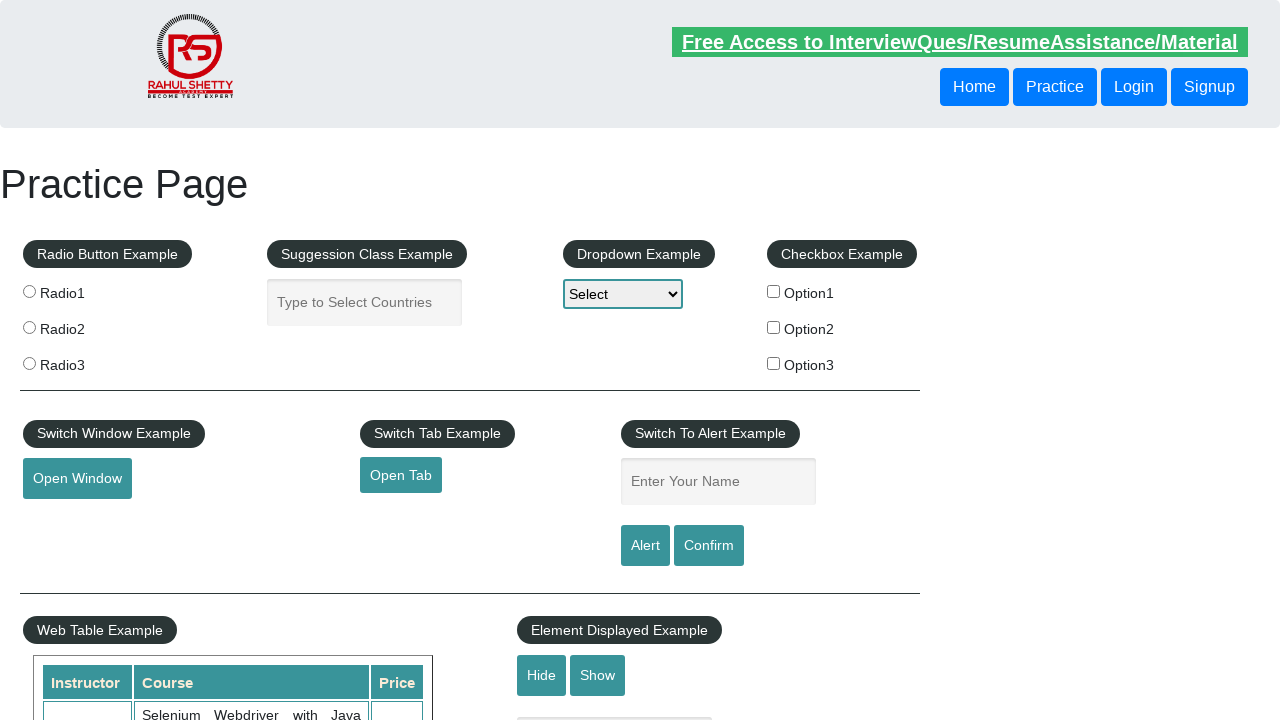

Scrolled page down by 500 pixels
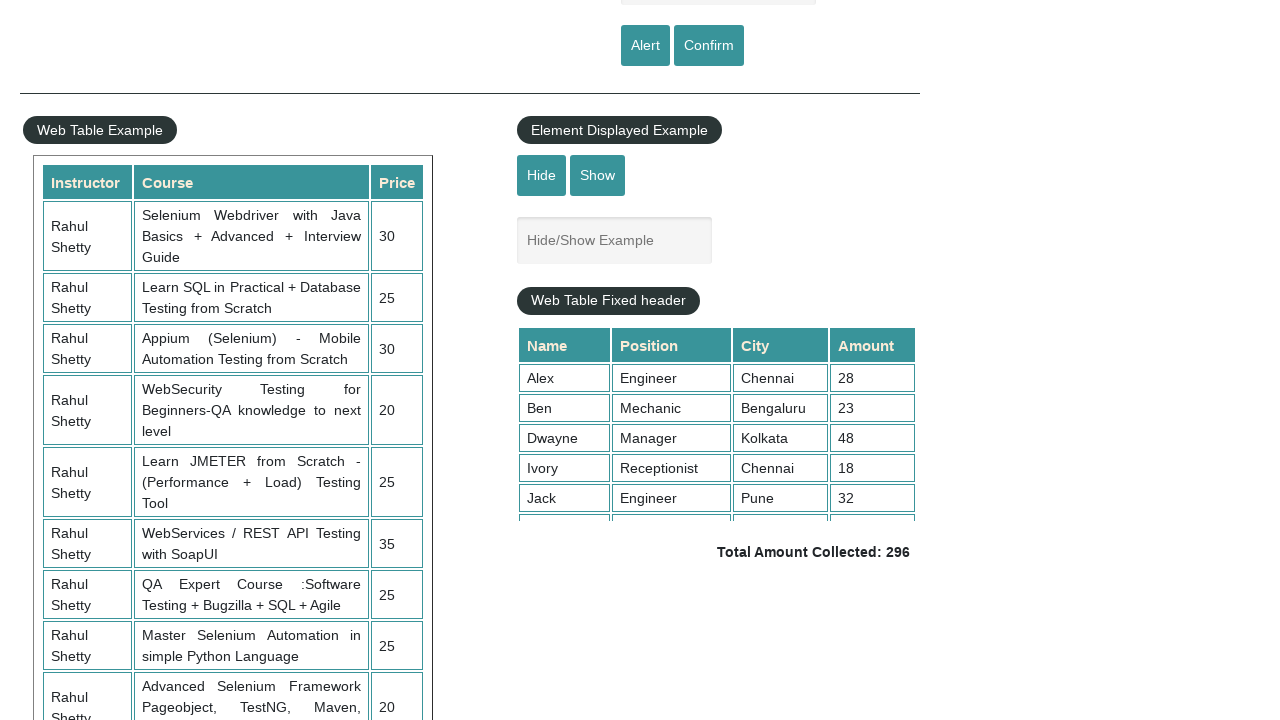

Waited 1 second for page scroll to complete
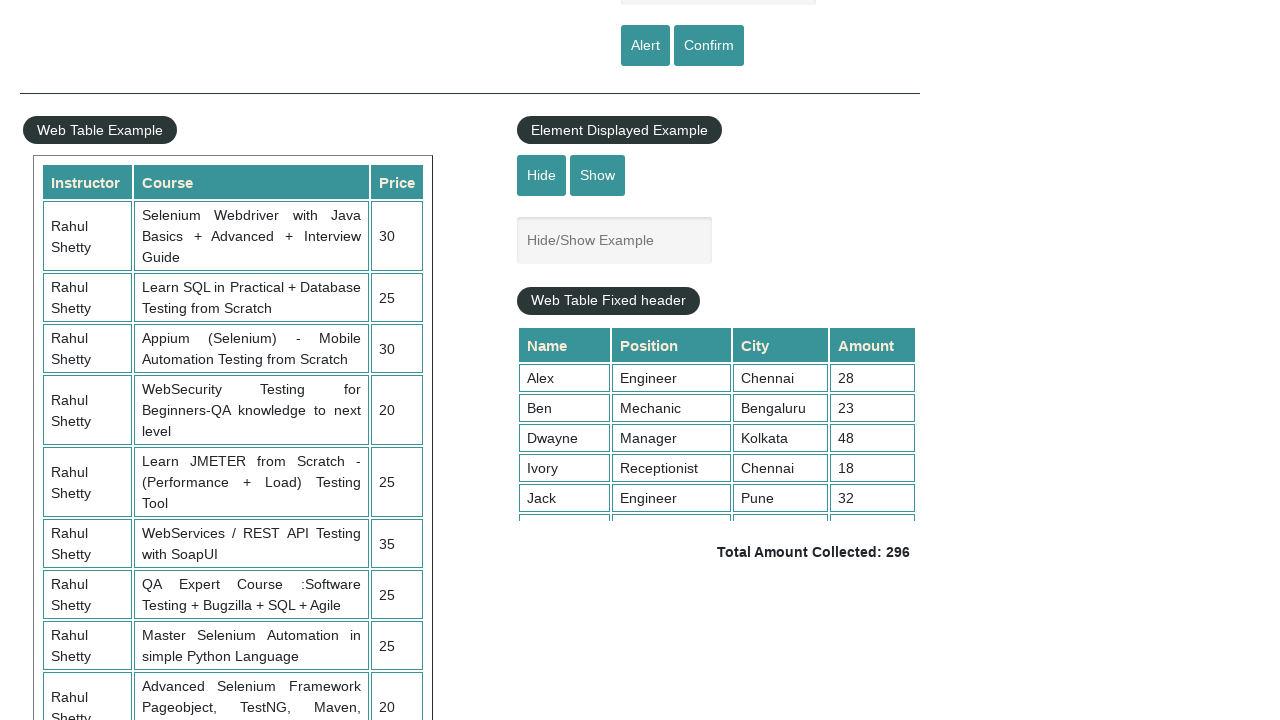

Scrolled table element to top position 5000
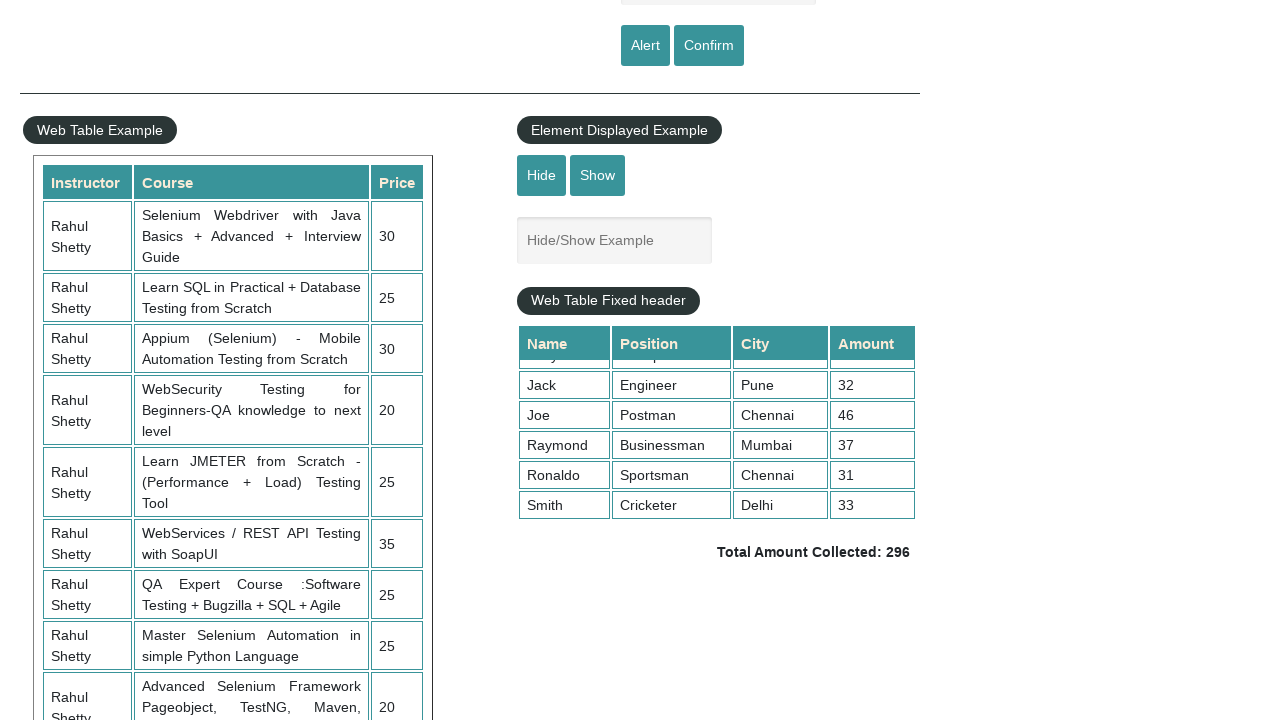

Waited 1 second for table scroll to complete
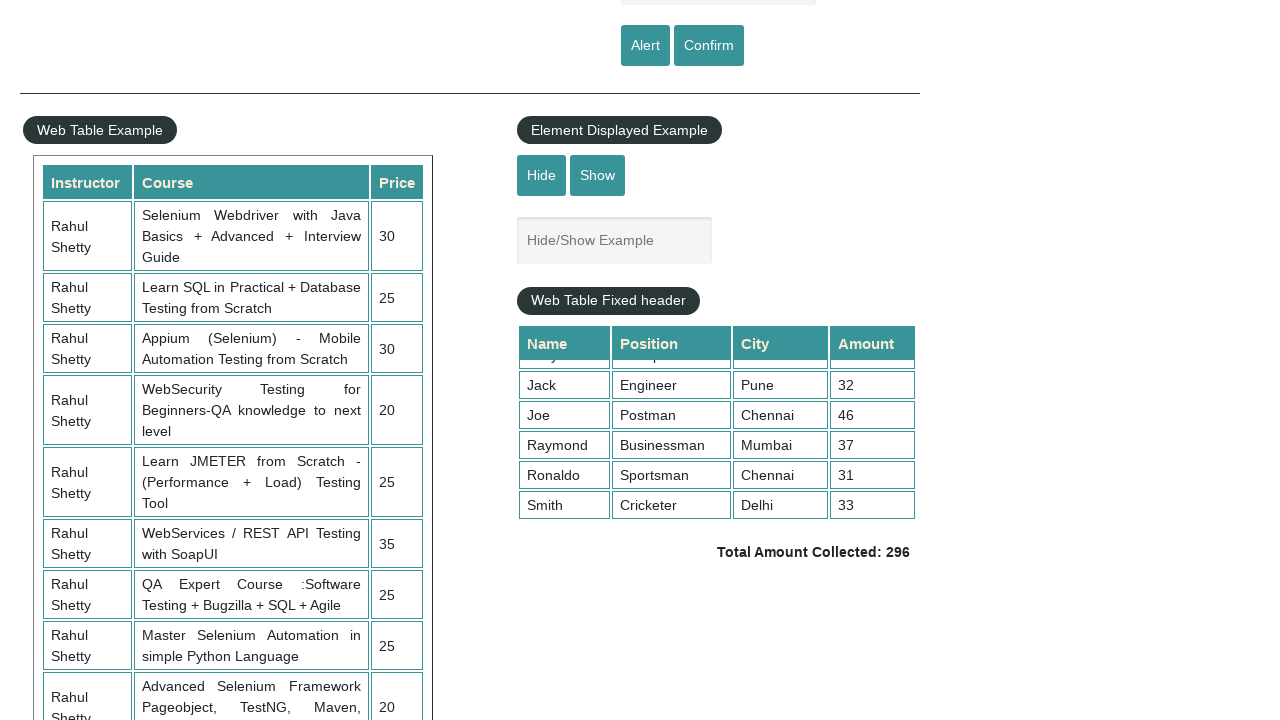

Retrieved all values from 4th column of table
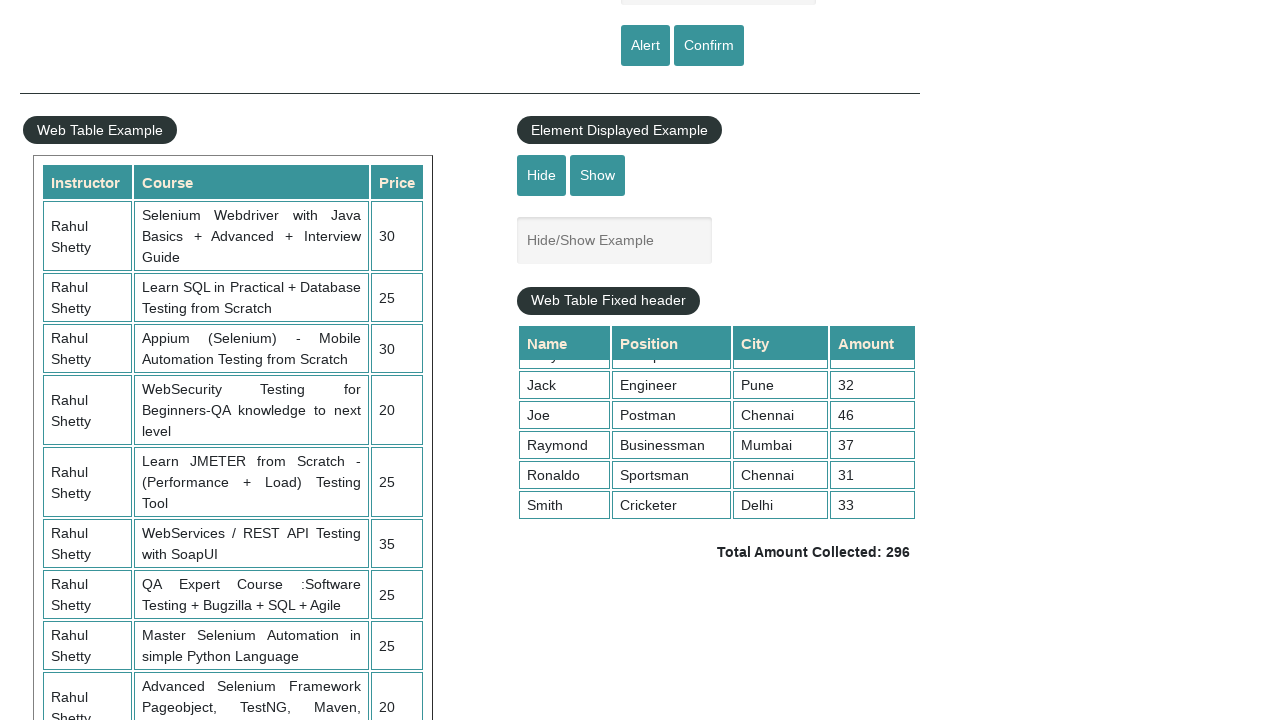

Calculated sum of 4th column values: 296
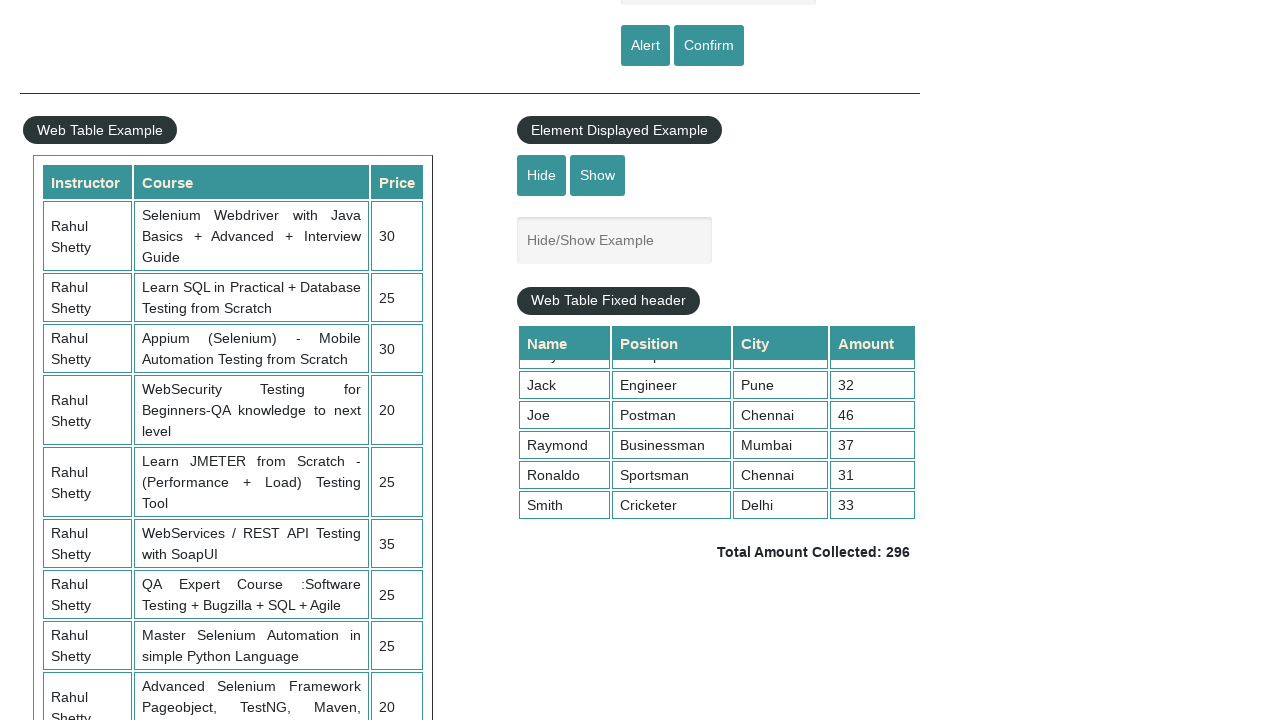

Retrieved displayed total amount text
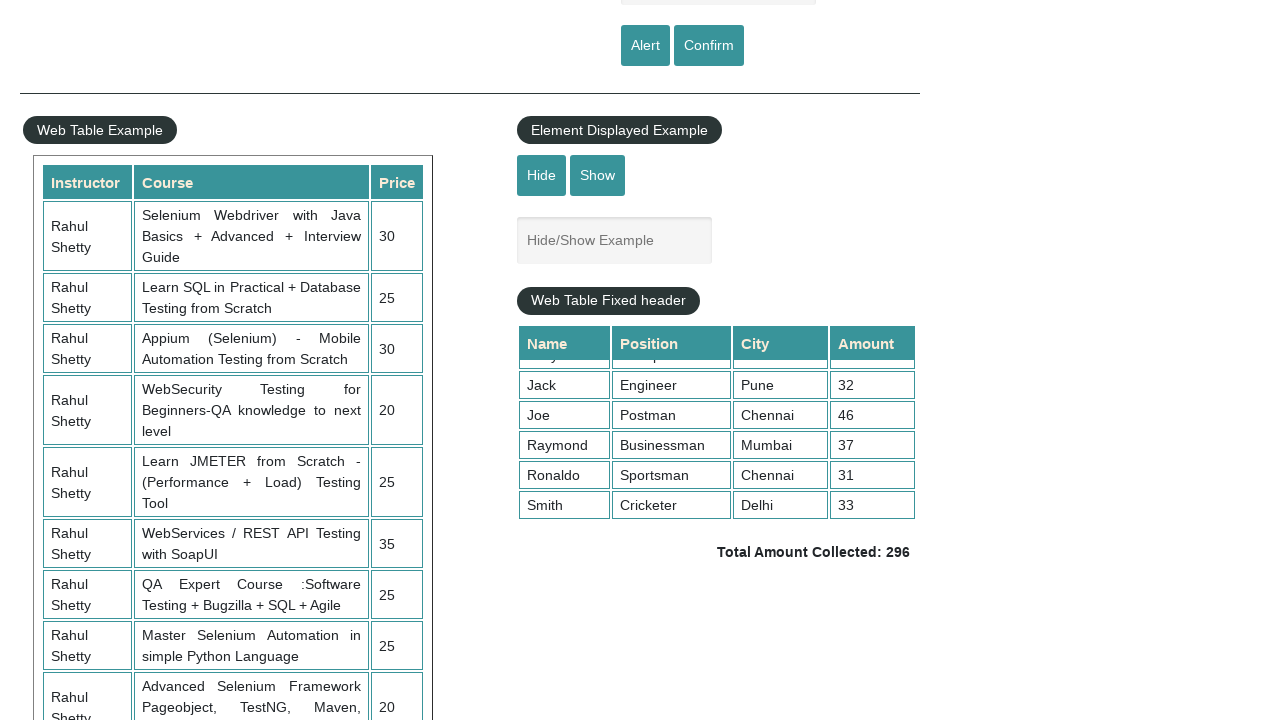

Parsed displayed total amount: 296
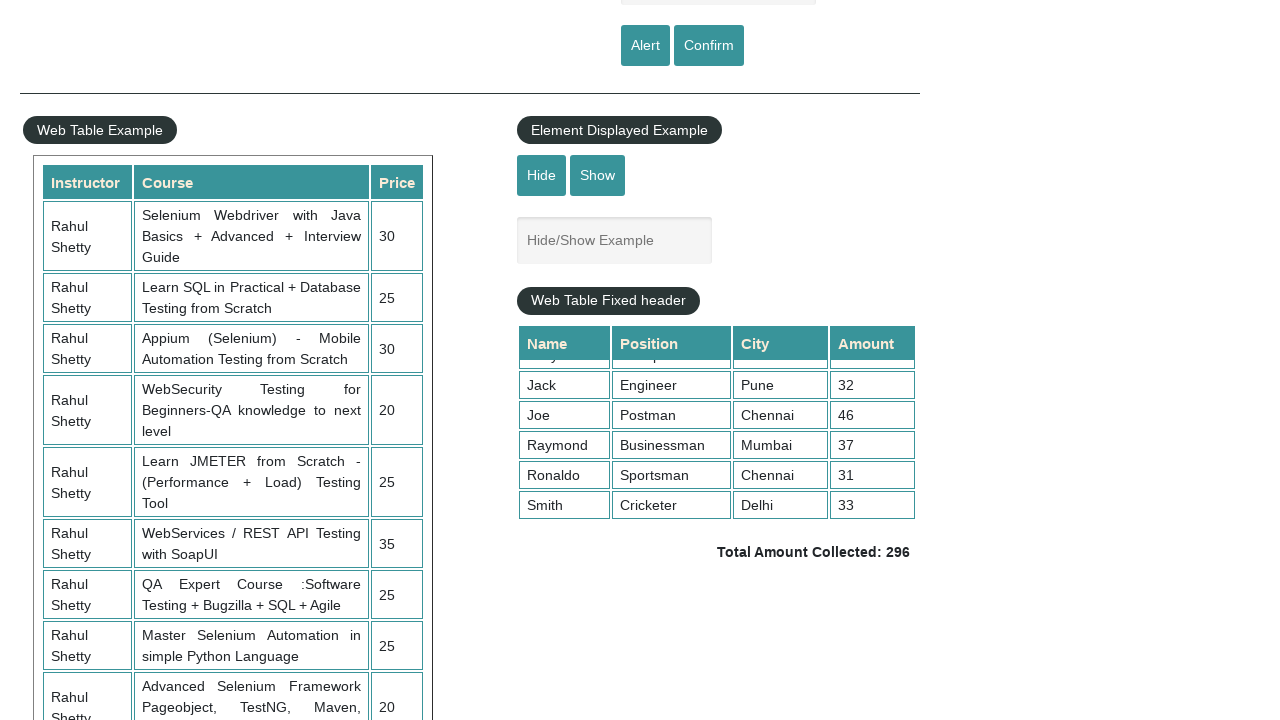

Assertion passed: calculated sum (296) matches displayed total (296)
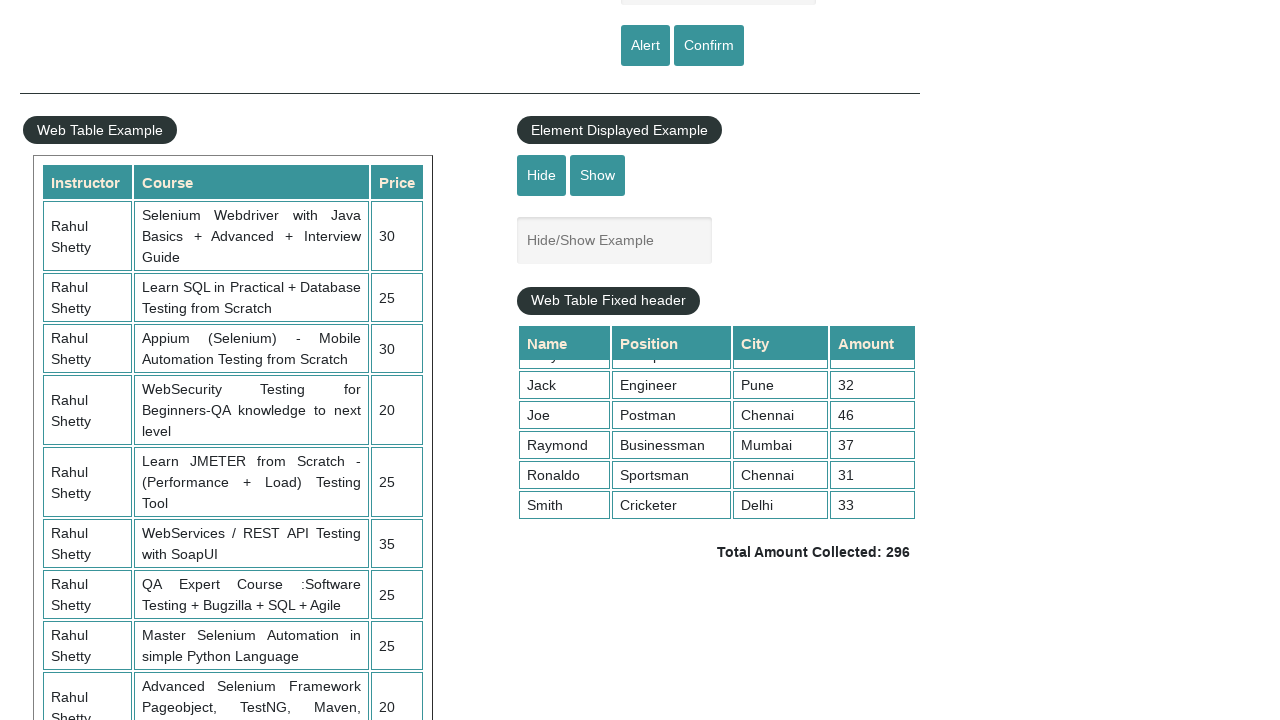

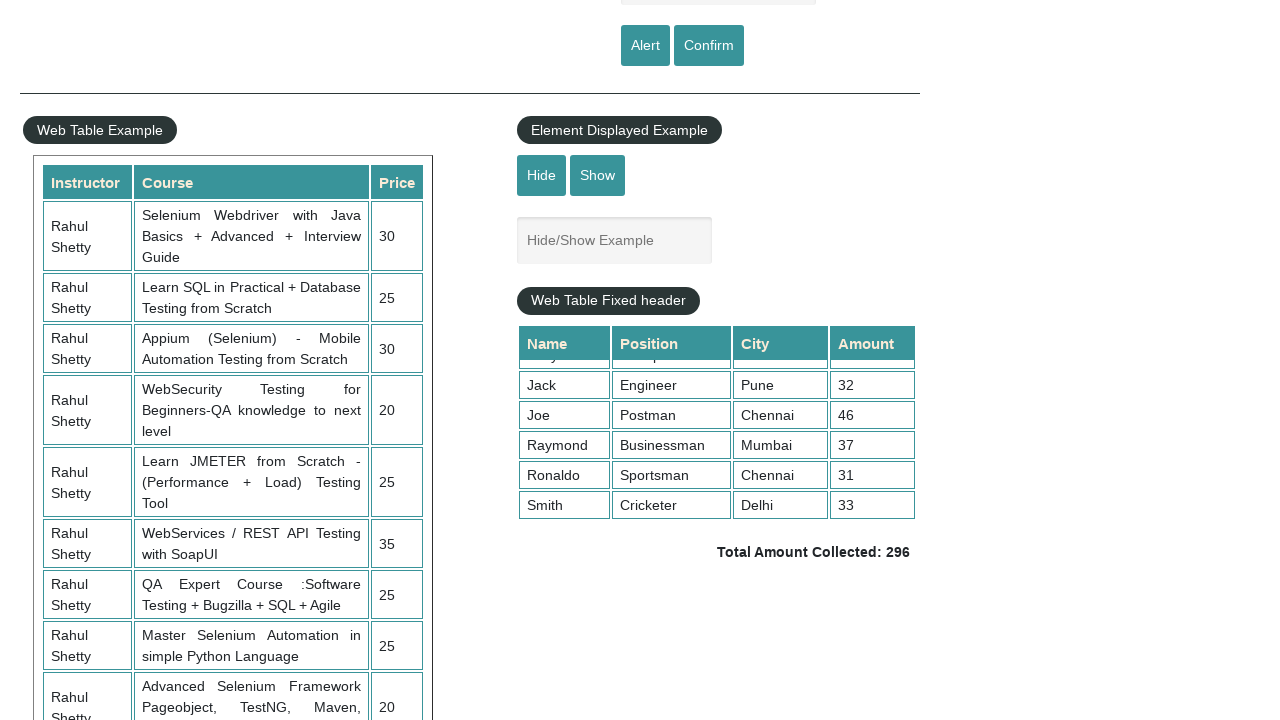